Tests filtering products by induction cooktop type using checkbox filter.

Starting URL: https://bepantoan.vn/

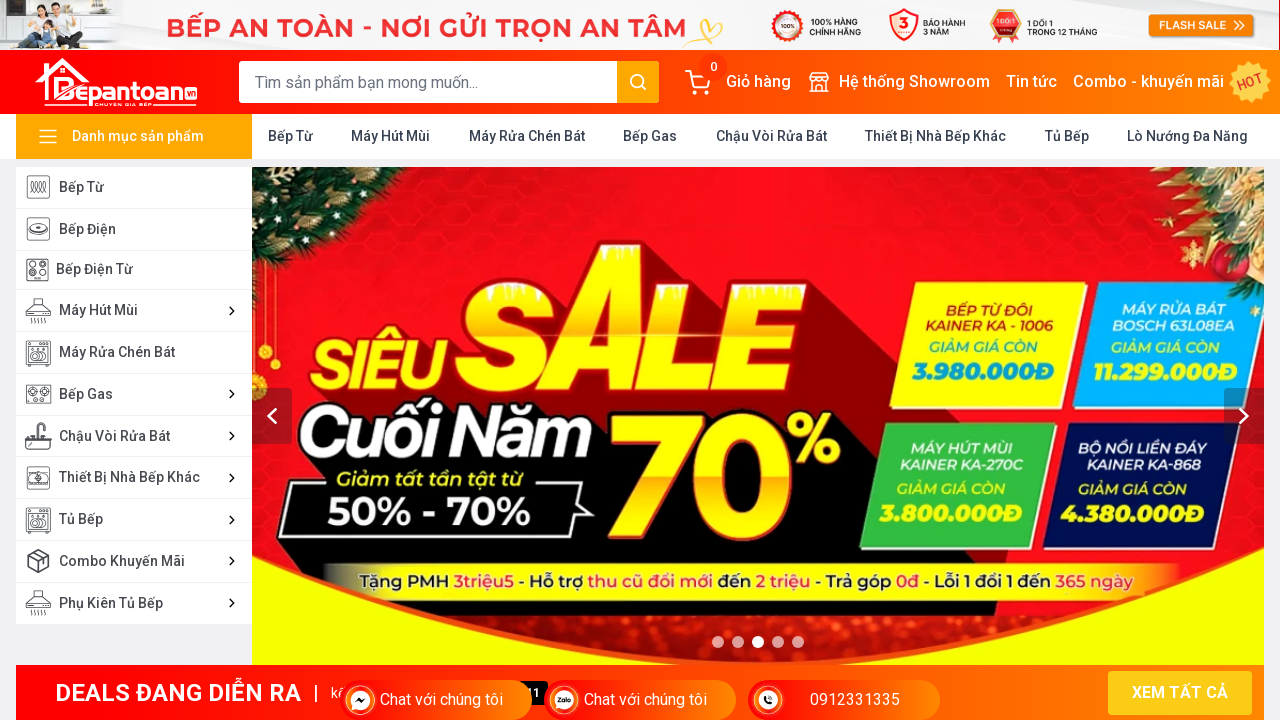

Clicked on 'Bếp Từ' (Induction Cooktop) category link at (290, 136) on xpath=/descendant::a[contains(text(),'Bếp Từ')][1]
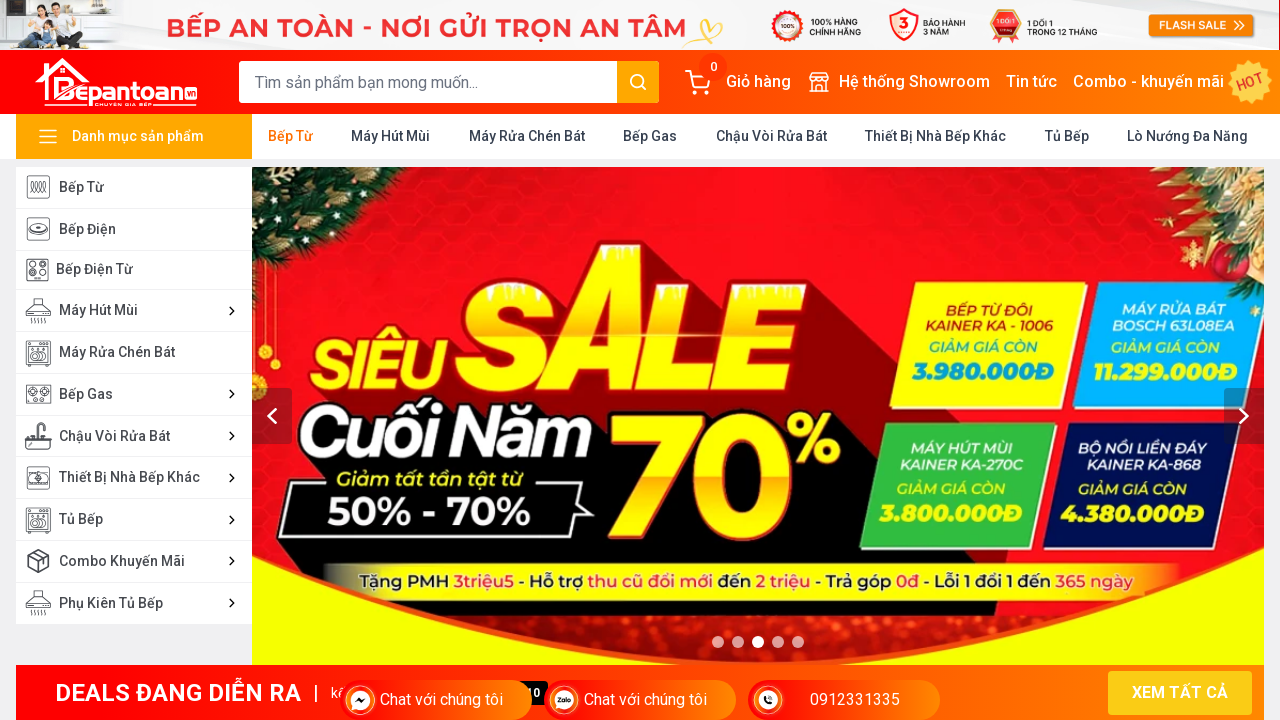

Waited for induction cooktop filter options to load
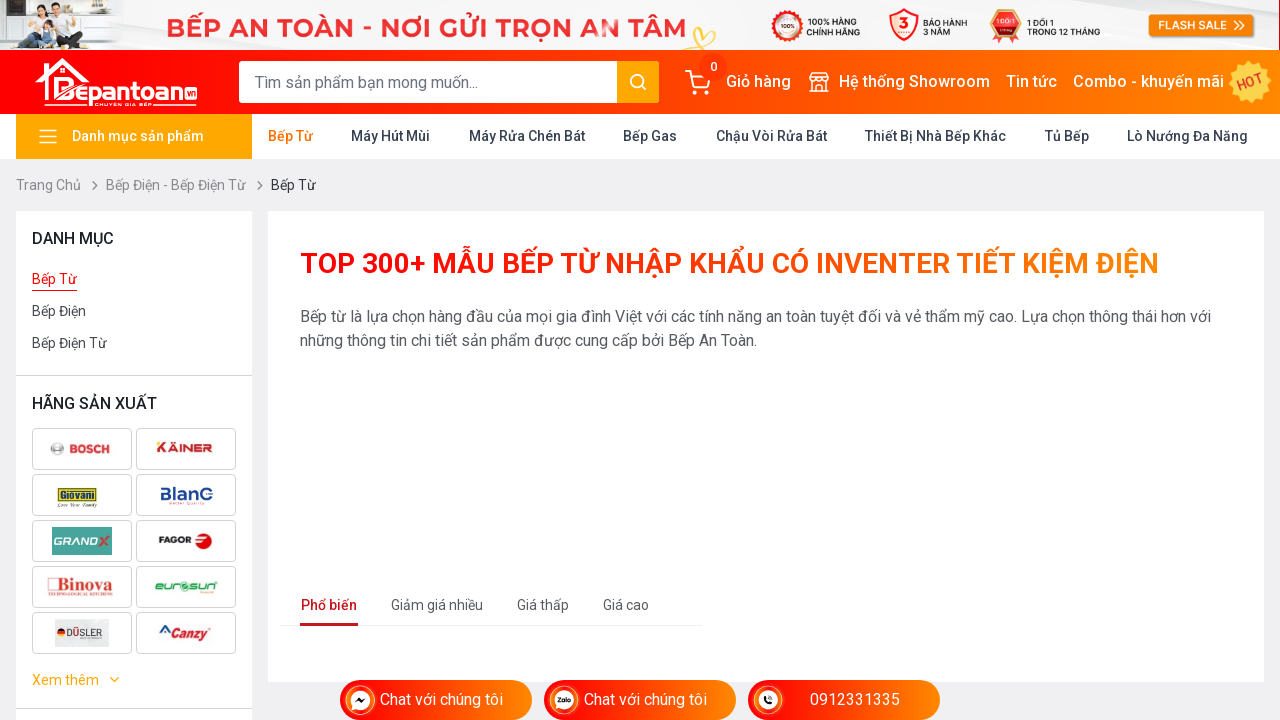

Clicked on induction cooktop type checkbox filter at (41, 651) on #bep-tu-1009
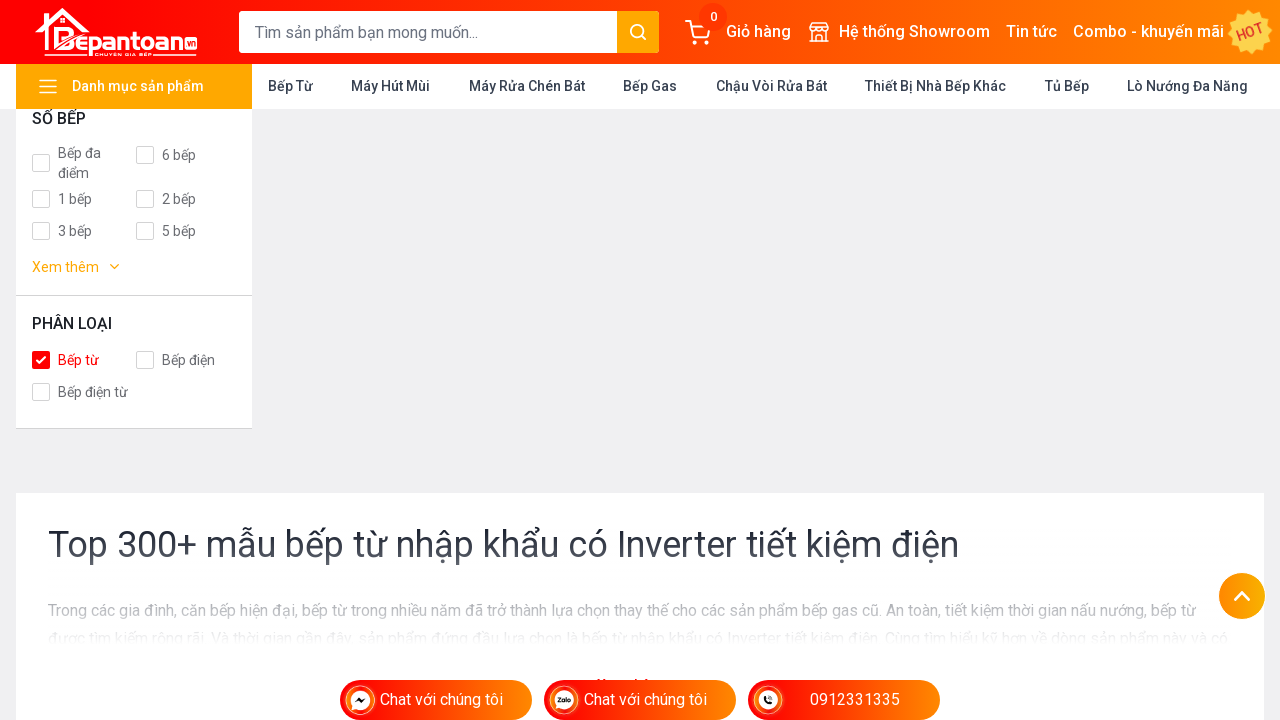

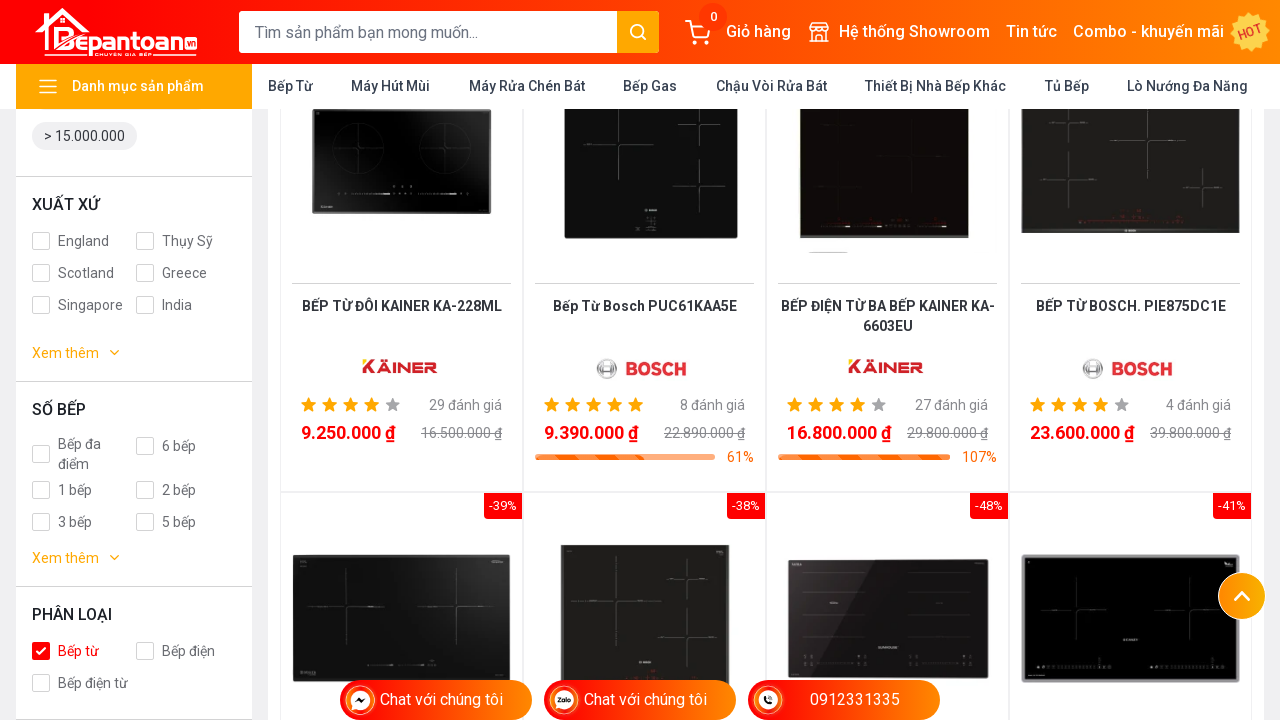